Tests accepting a JavaScript confirm dialog by clicking OK

Starting URL: https://testpages.eviltester.com/styled/alerts/alert-test.html

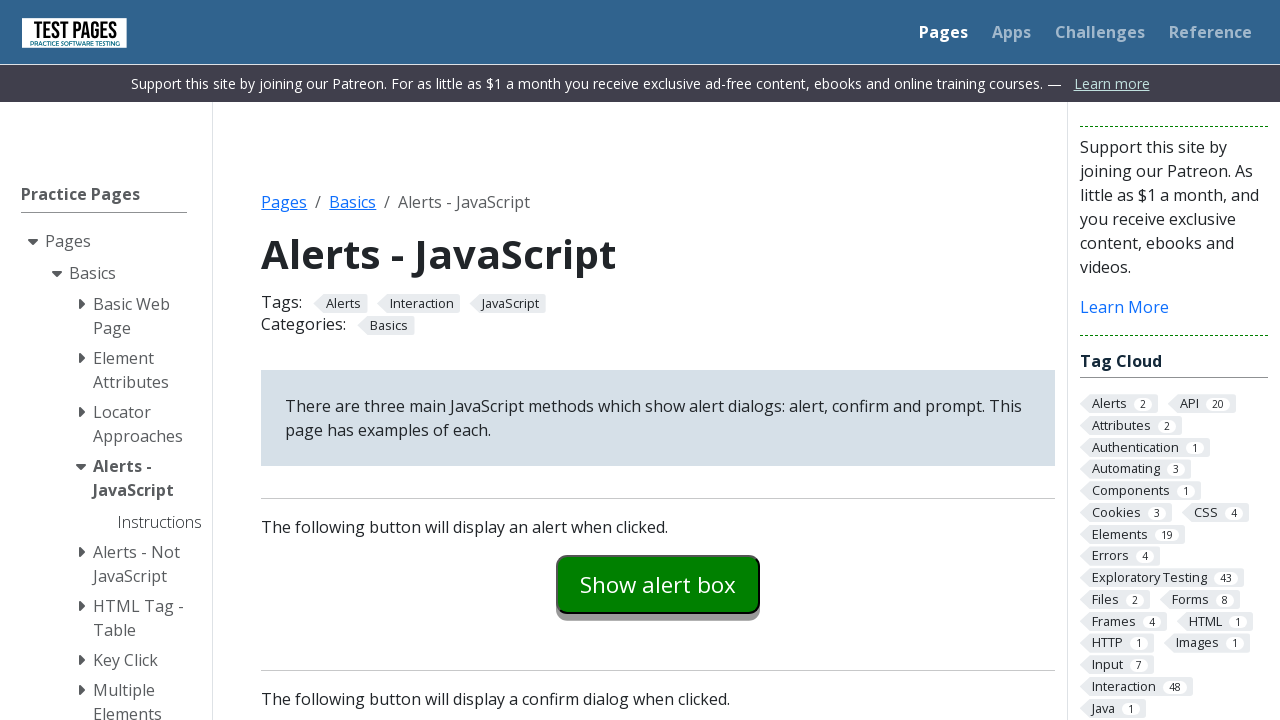

Navigated to alert test page
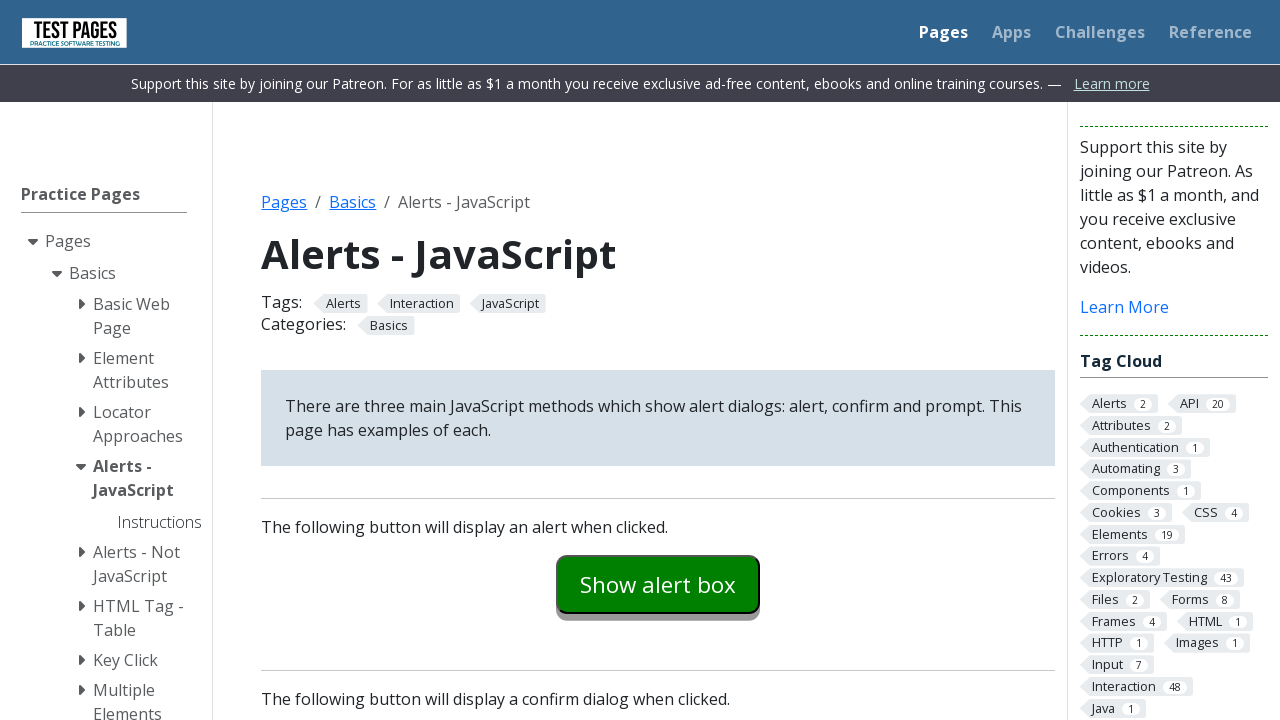

Set up dialog handler to accept confirm dialogs
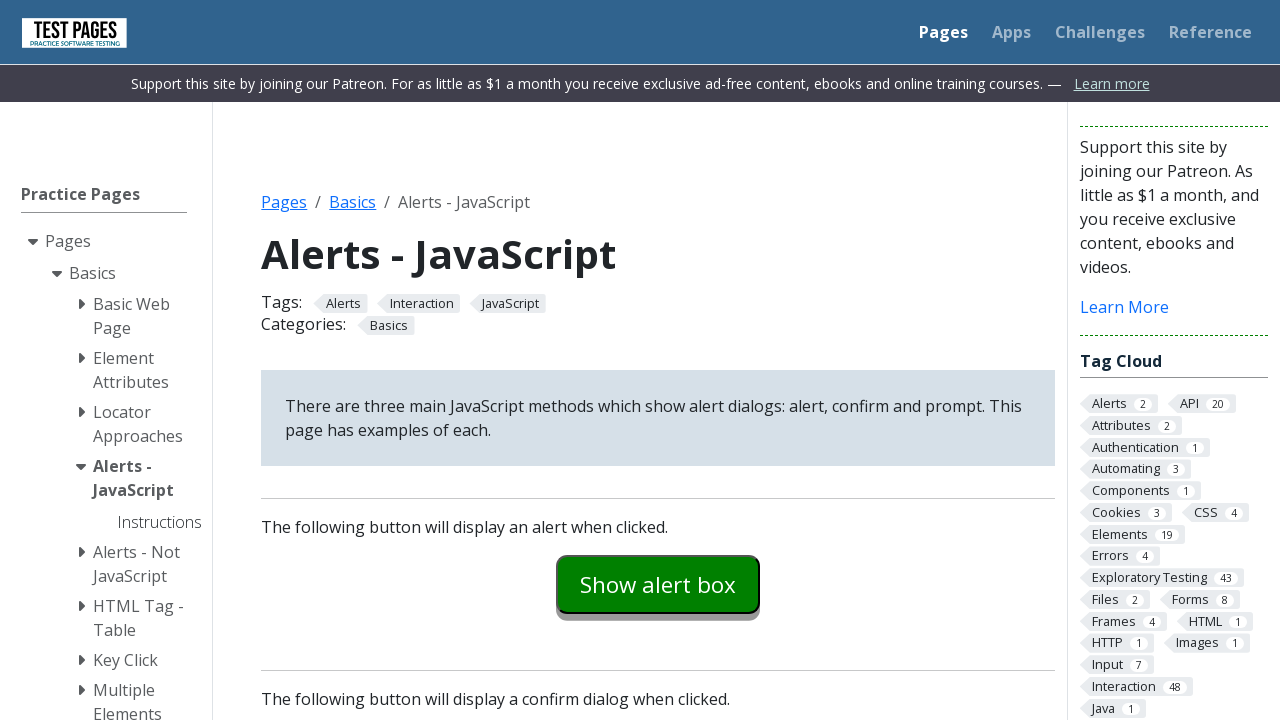

Clicked confirm button to trigger JavaScript dialog at (658, 360) on #confirmexample
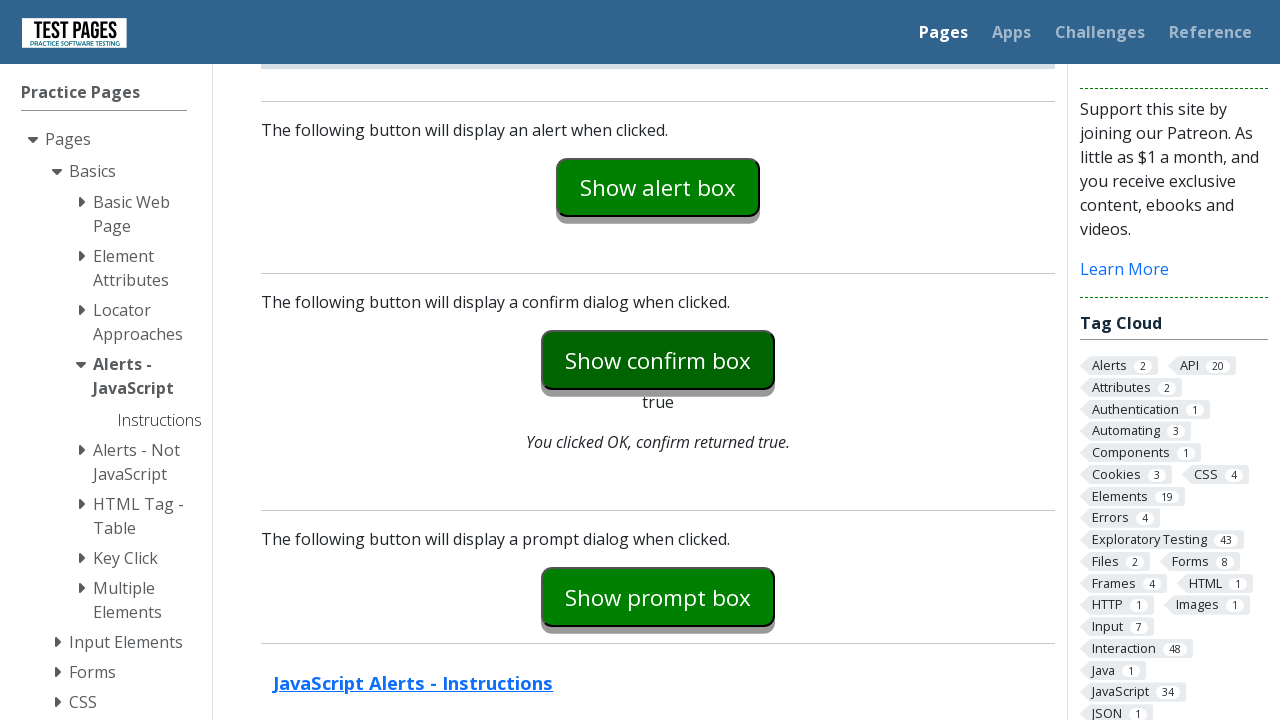

Confirmed that OK button was clicked and confirm returned true
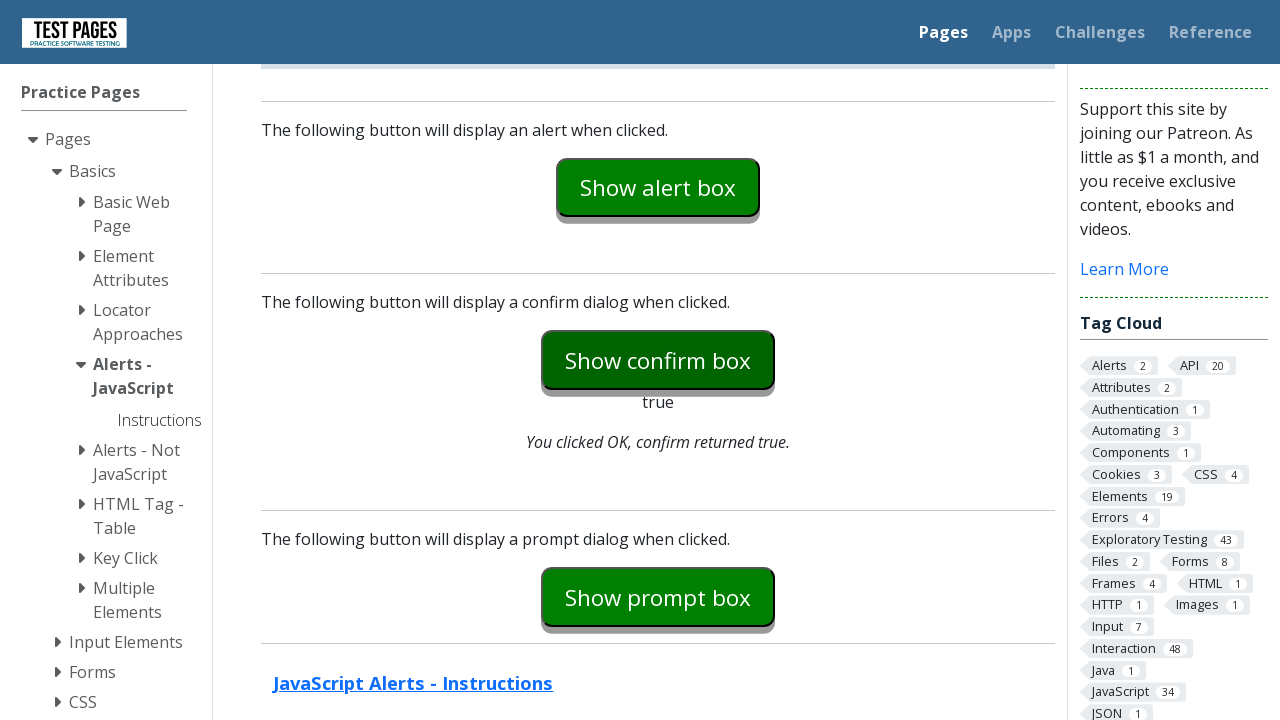

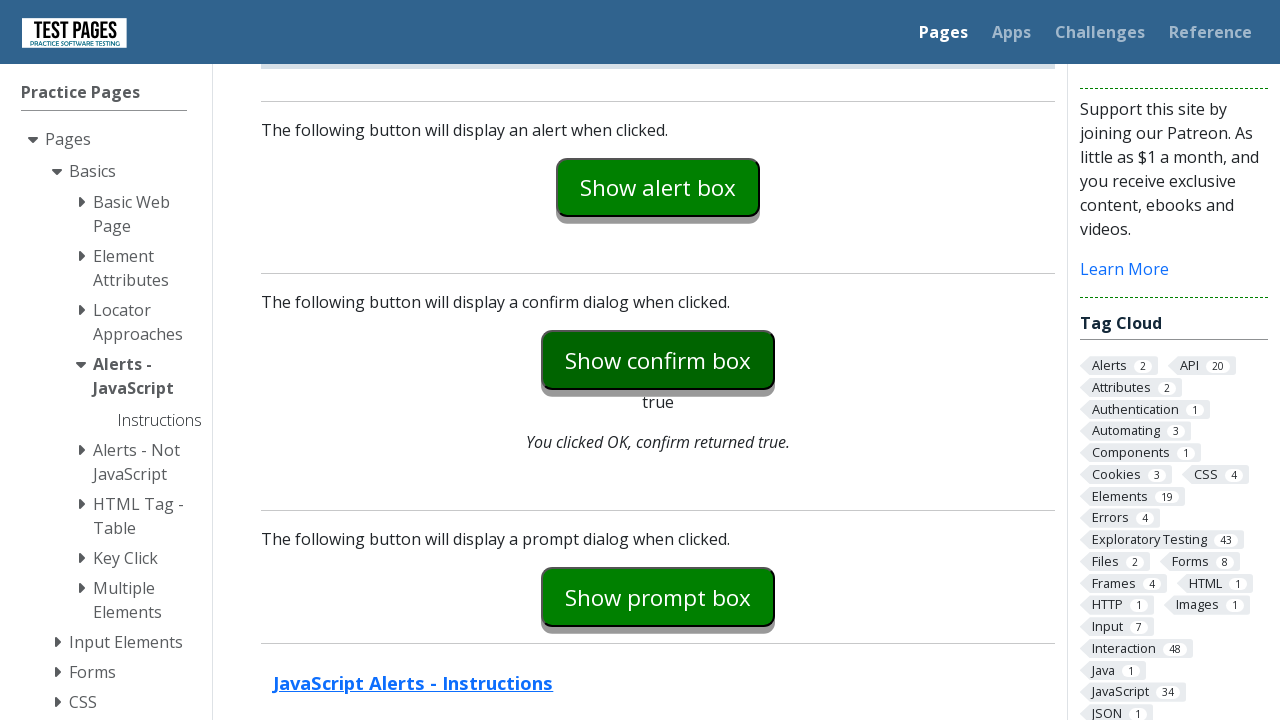